Tests shopping cart functionality by adding specific vegetables (Cucumber, Tomato, Beans) to the cart from a product listing page

Starting URL: https://rahulshettyacademy.com/seleniumPractise/#/

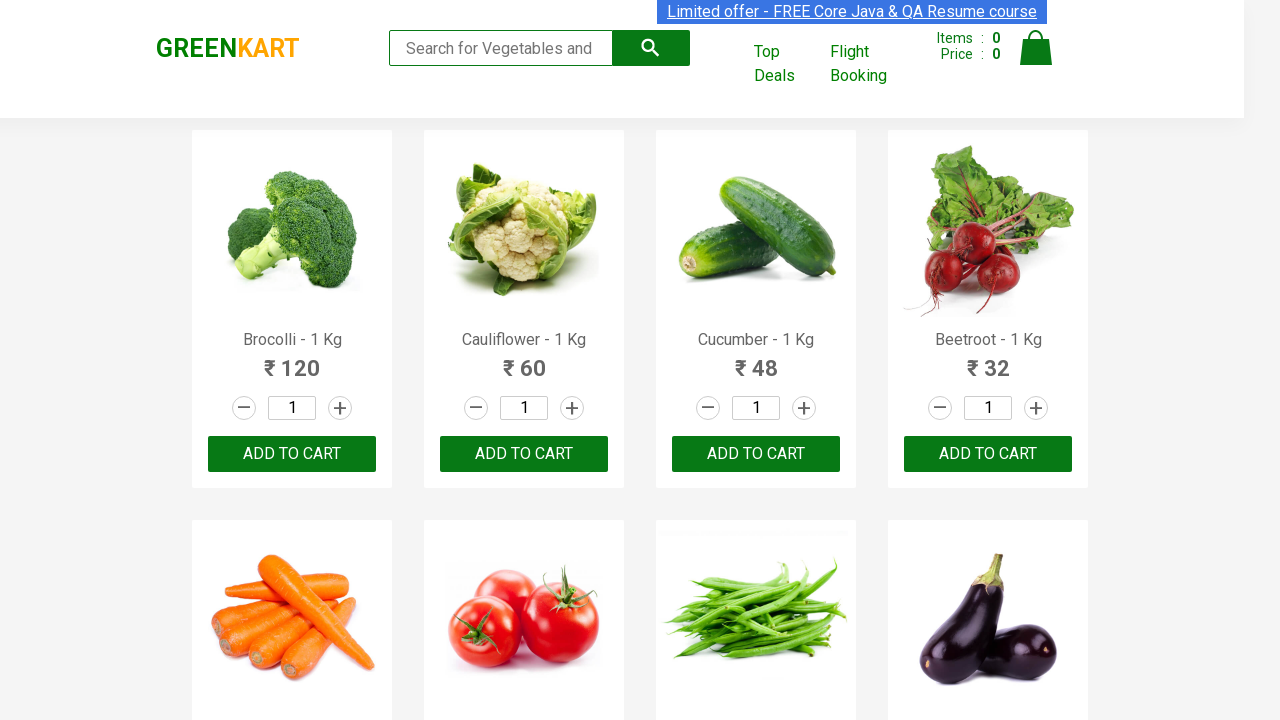

Waited for product names to load on the page
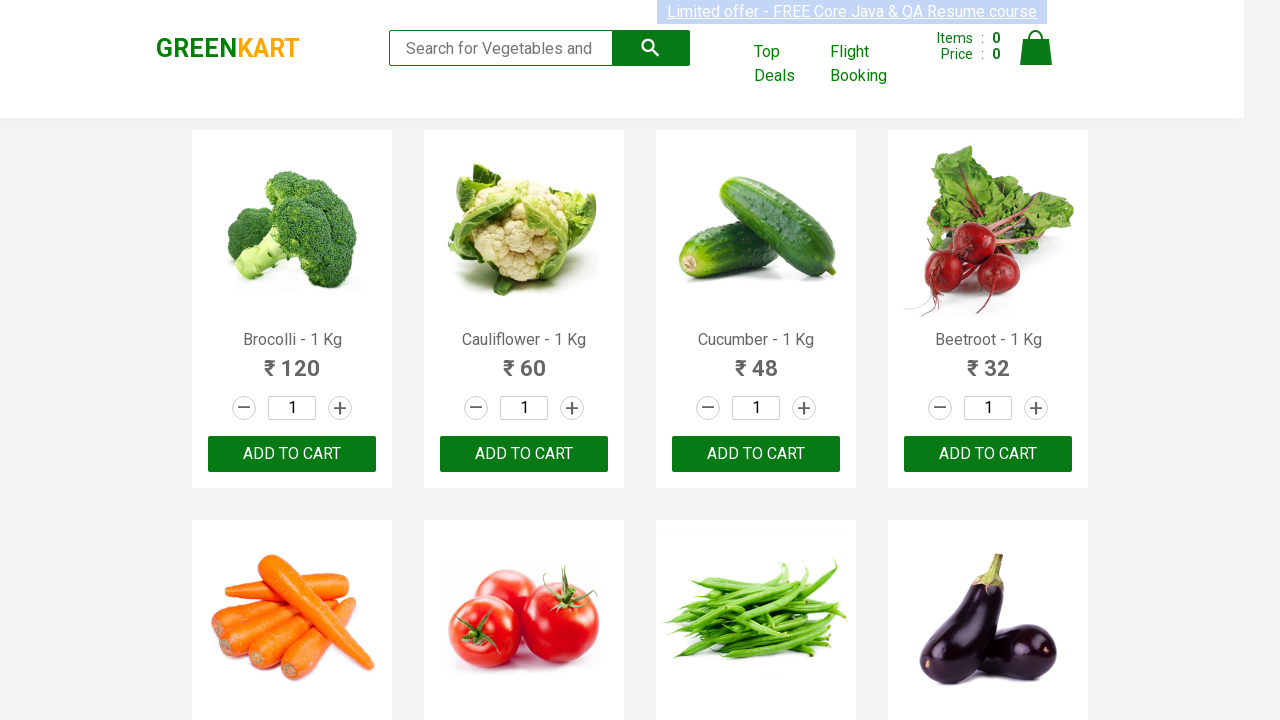

Retrieved all product name elements from the page
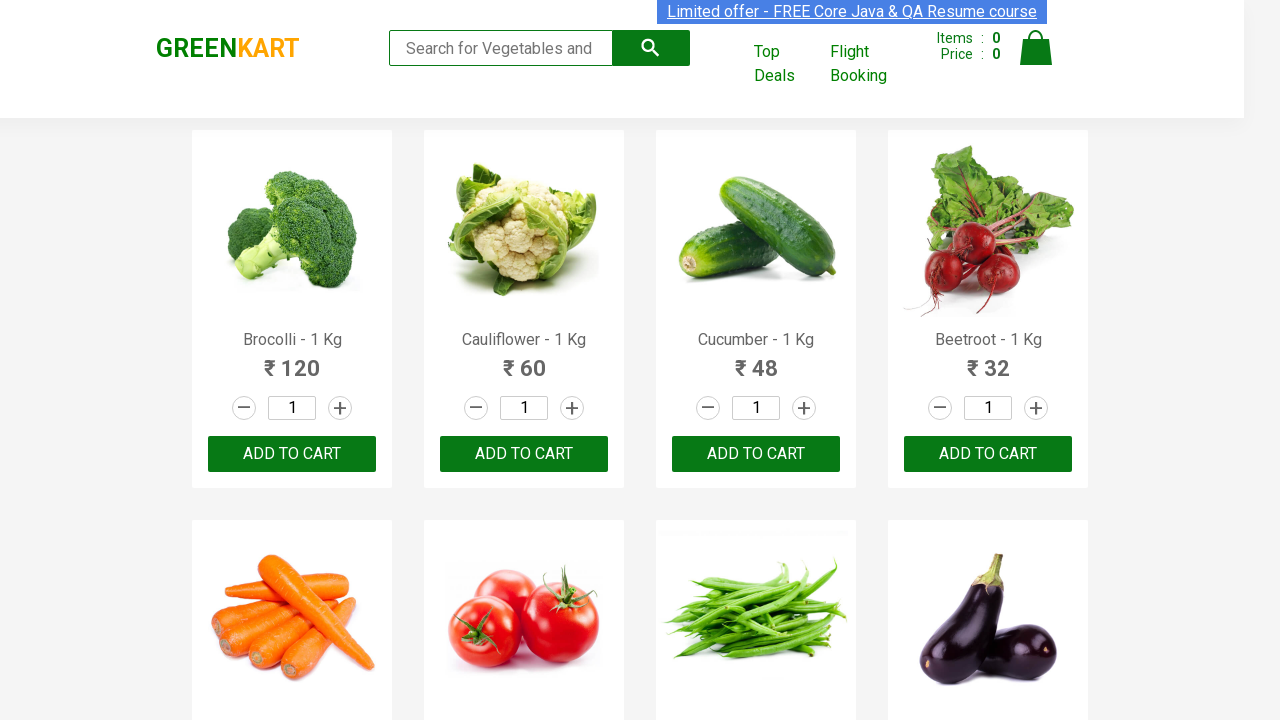

Clicked 'Add to cart' button for Cucumber at (756, 454) on div.product-action button >> nth=2
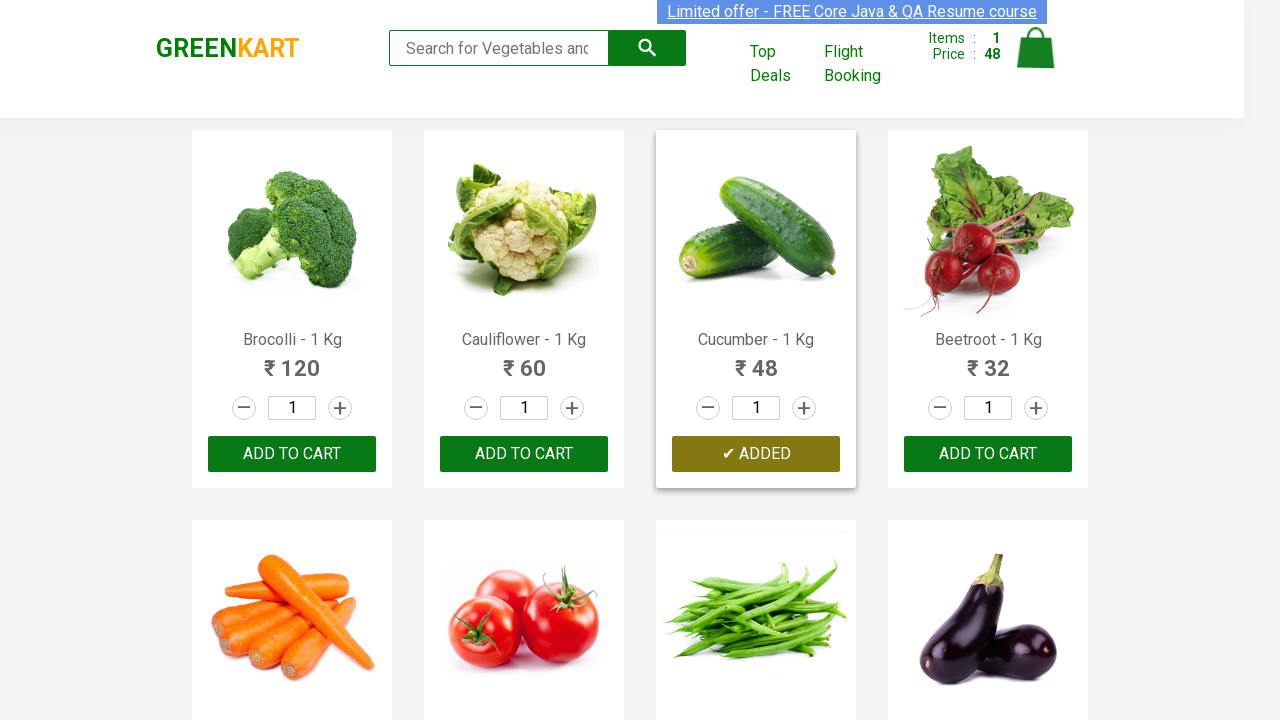

Clicked 'Add to cart' button for Tomato at (524, 360) on div.product-action button >> nth=5
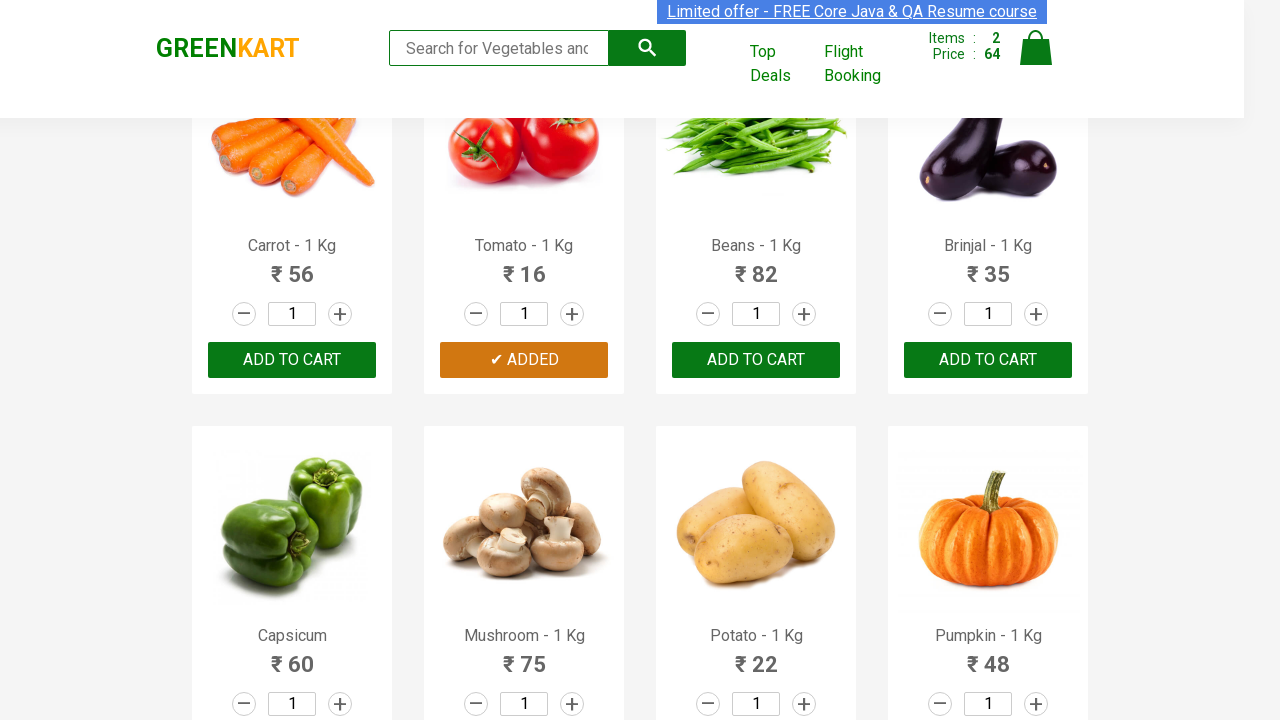

Clicked 'Add to cart' button for Beans at (756, 360) on div.product-action button >> nth=6
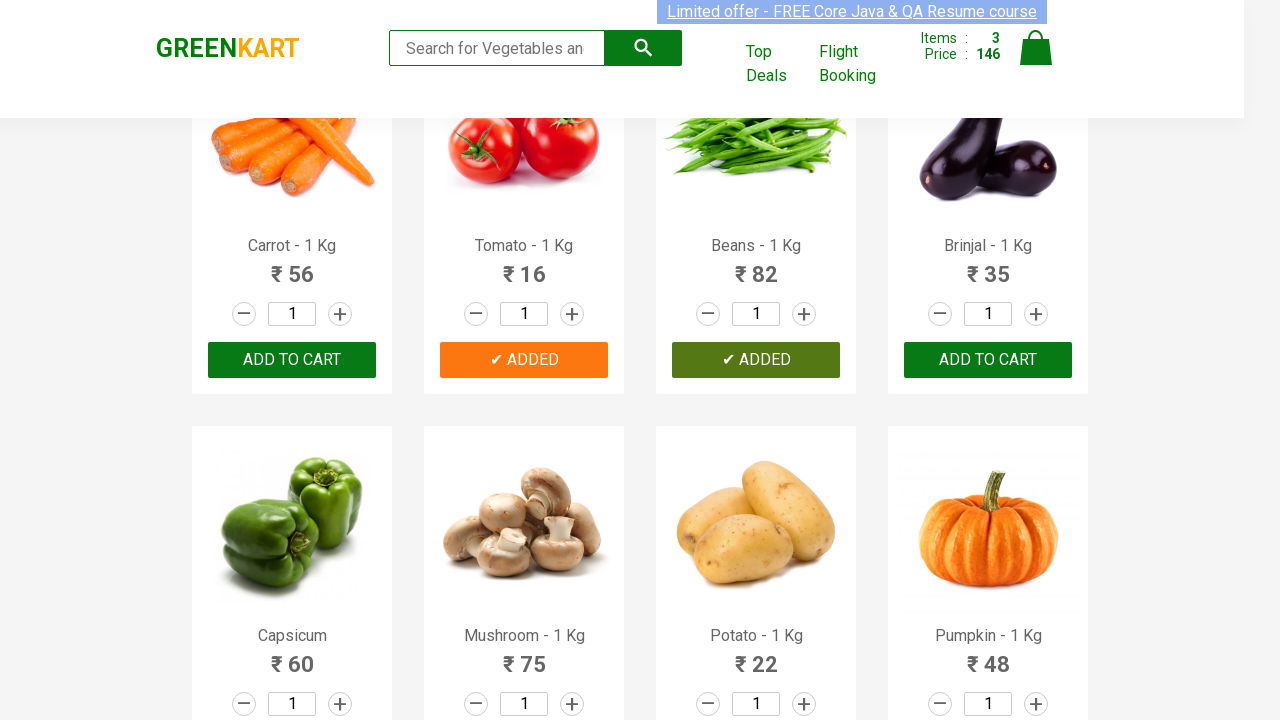

Waited 500ms for cart to update after adding vegetables
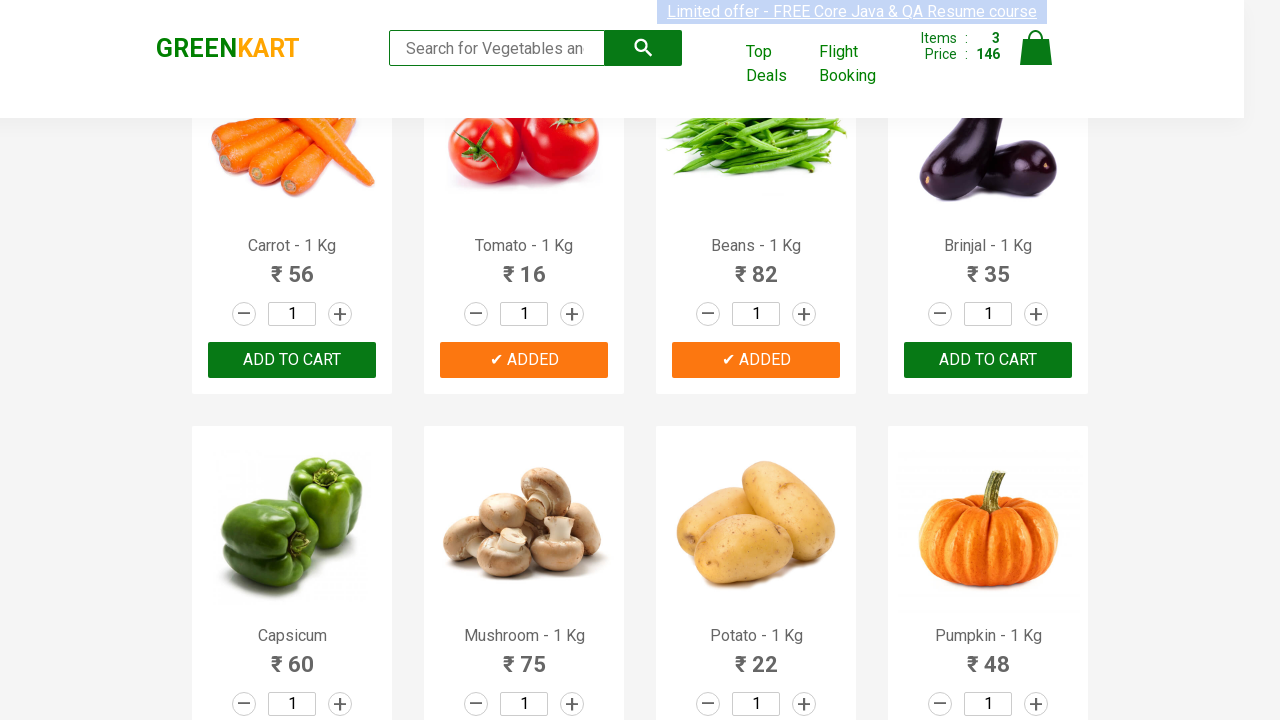

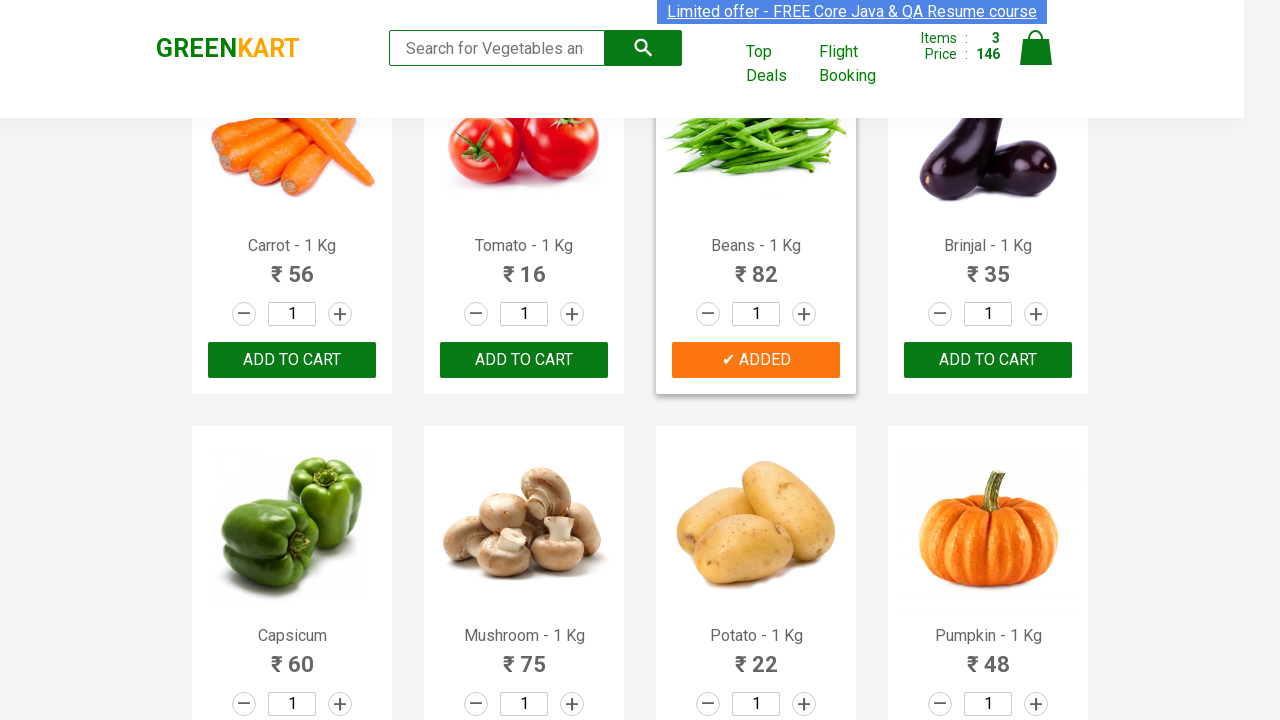